Tests radio button functionality by clicking the Hockey radio button and verifying its selection state, and checking if the Green button is enabled

Starting URL: https://practice.cydeo.com/radio_buttons

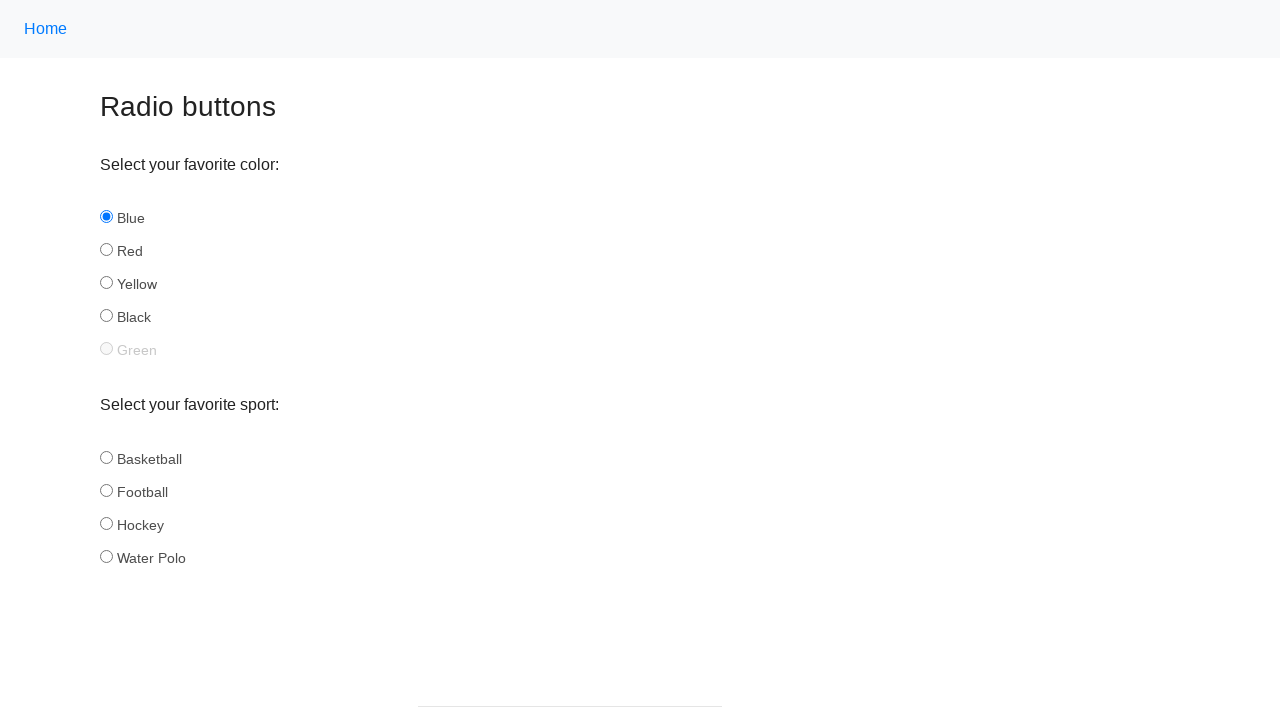

Clicked the Hockey radio button at (106, 523) on input#hockey
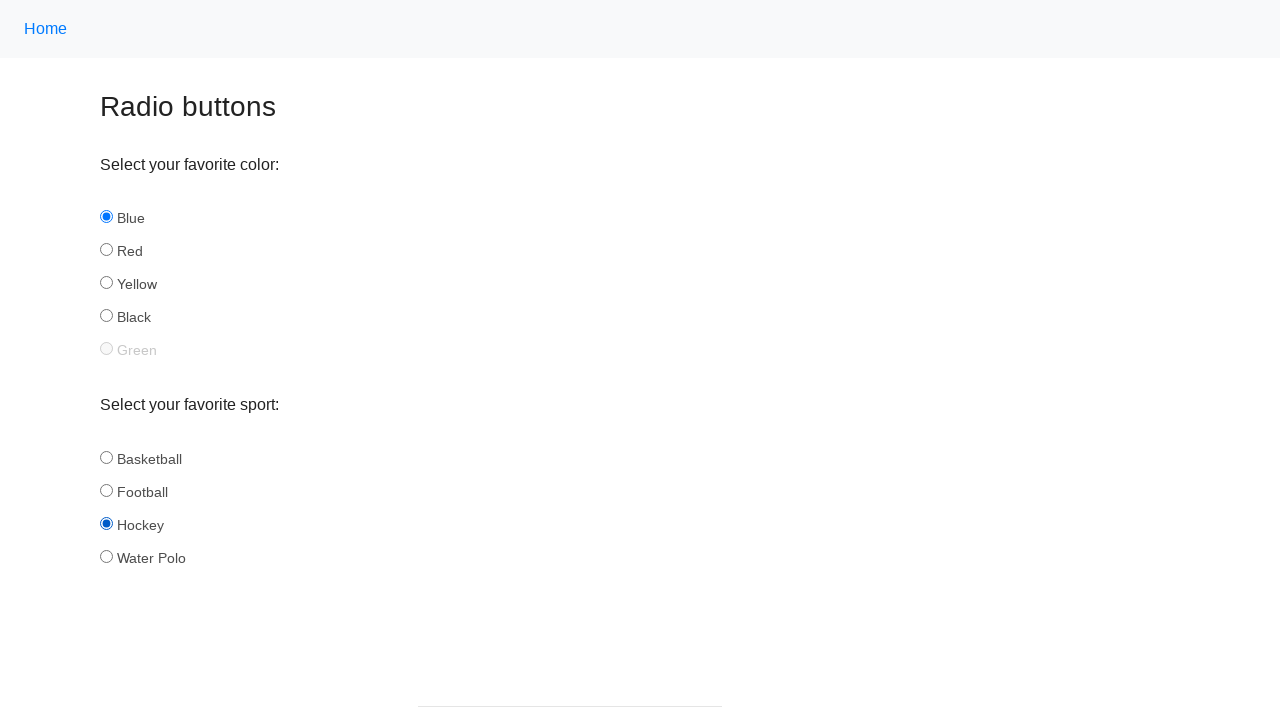

Located the Hockey radio button element
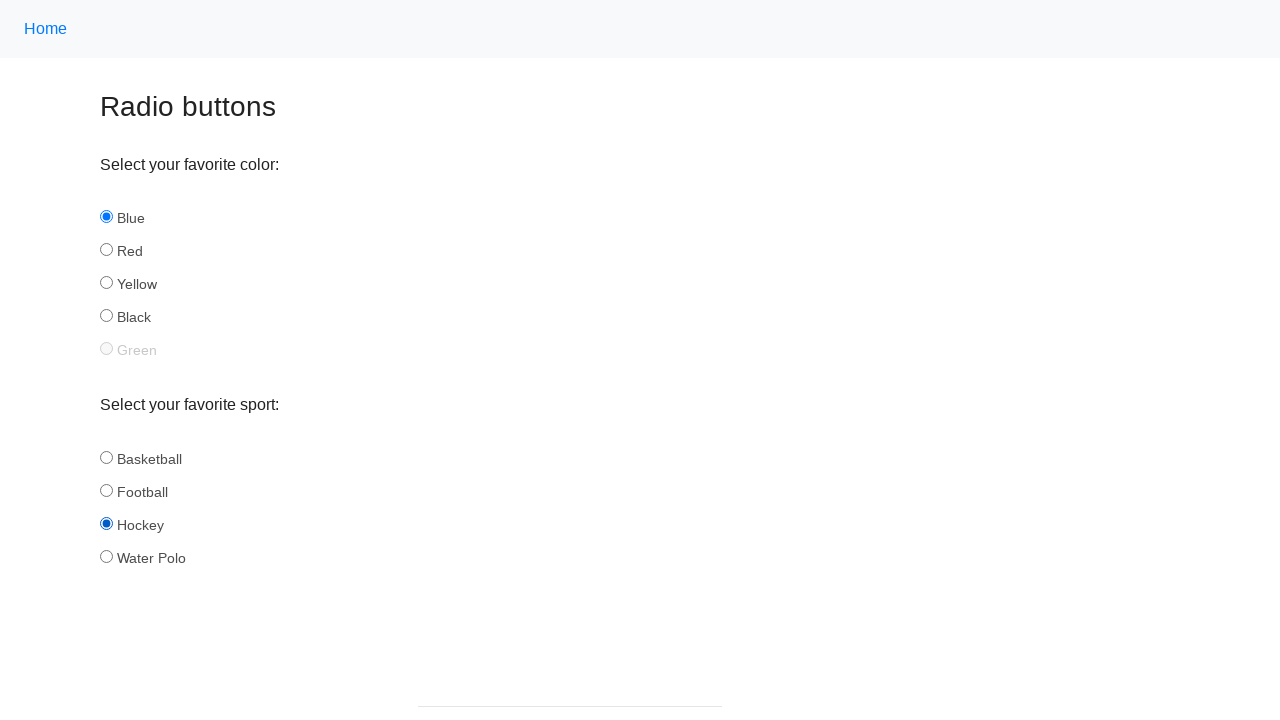

Verified that Hockey radio button is selected
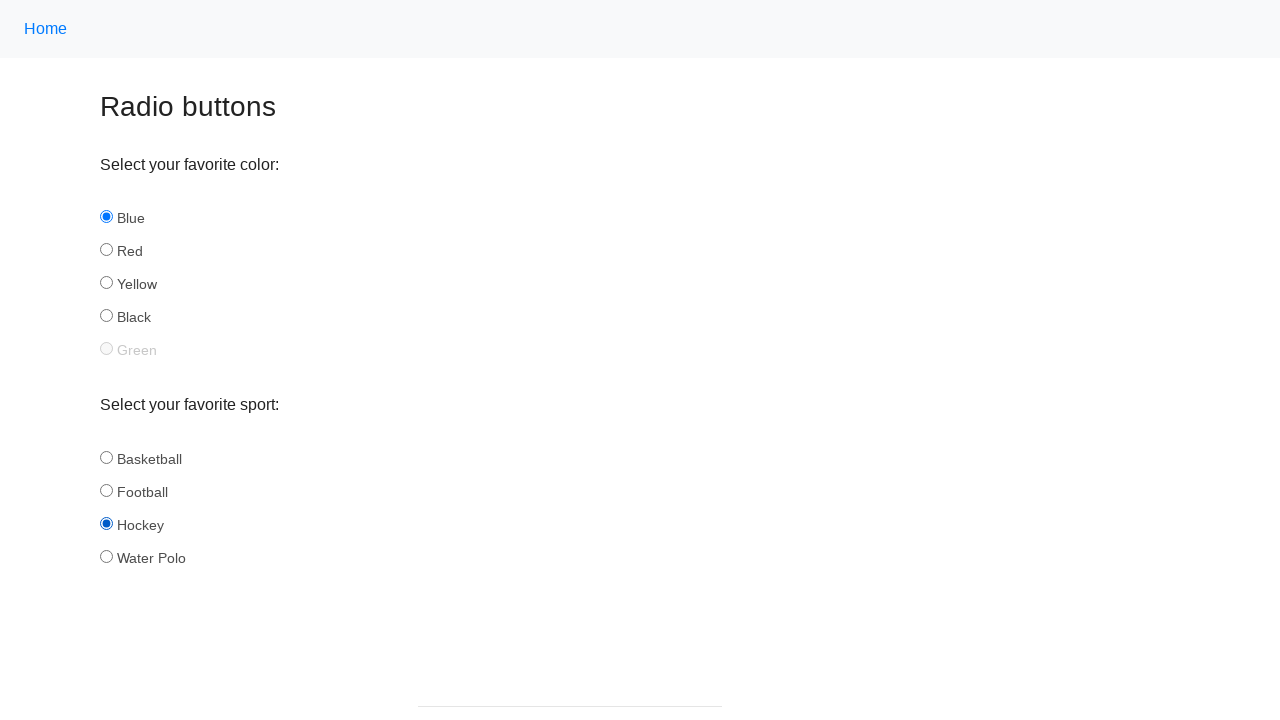

Located the Green button element
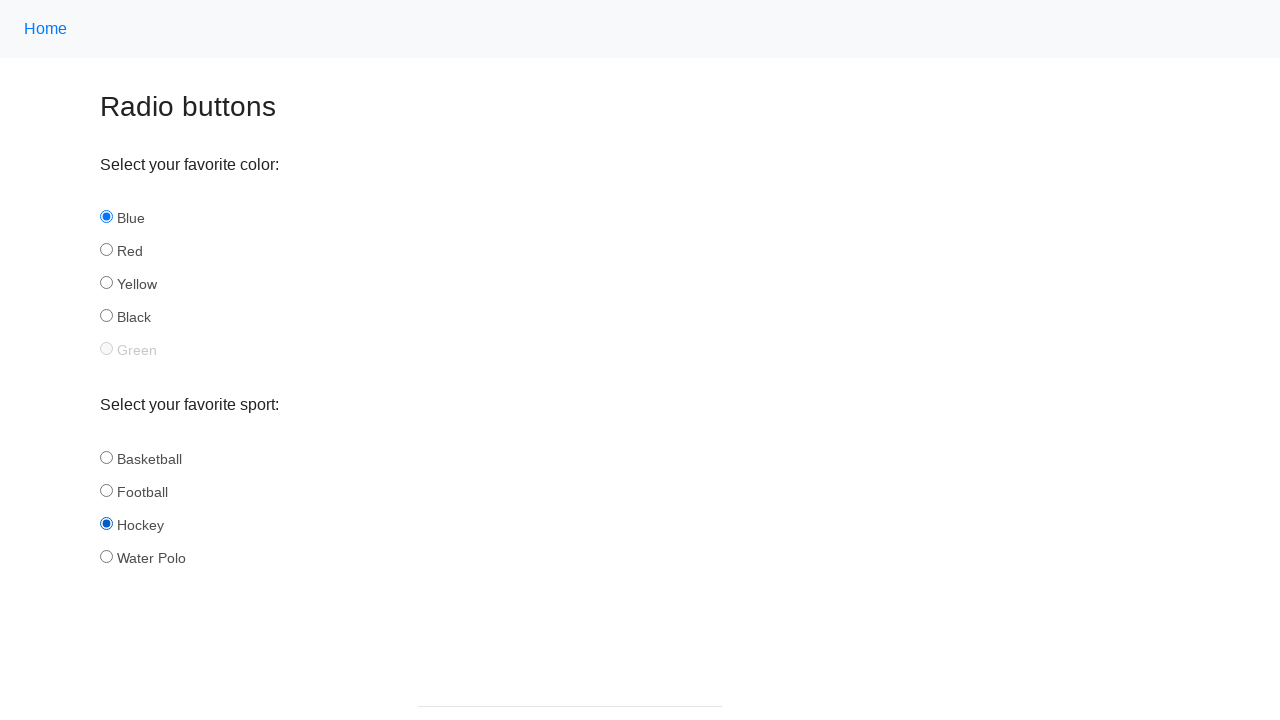

Checked if Green button is enabled
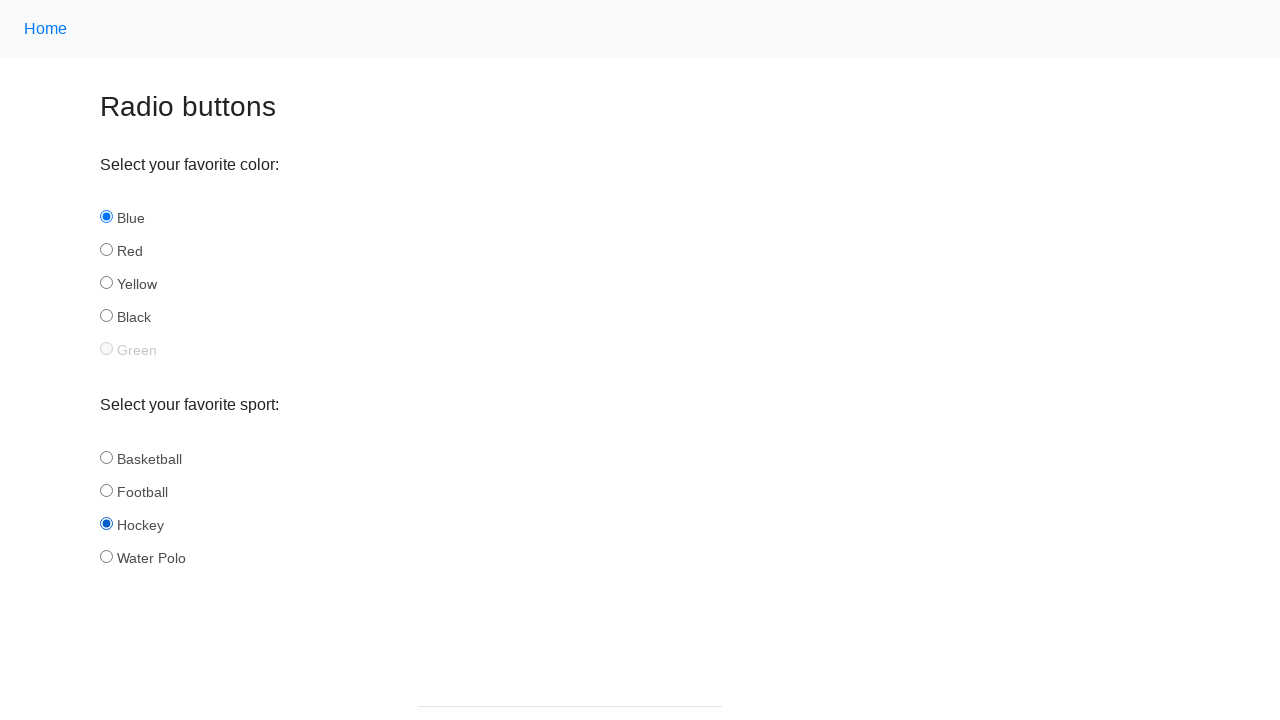

Printed Green button enabled status: False
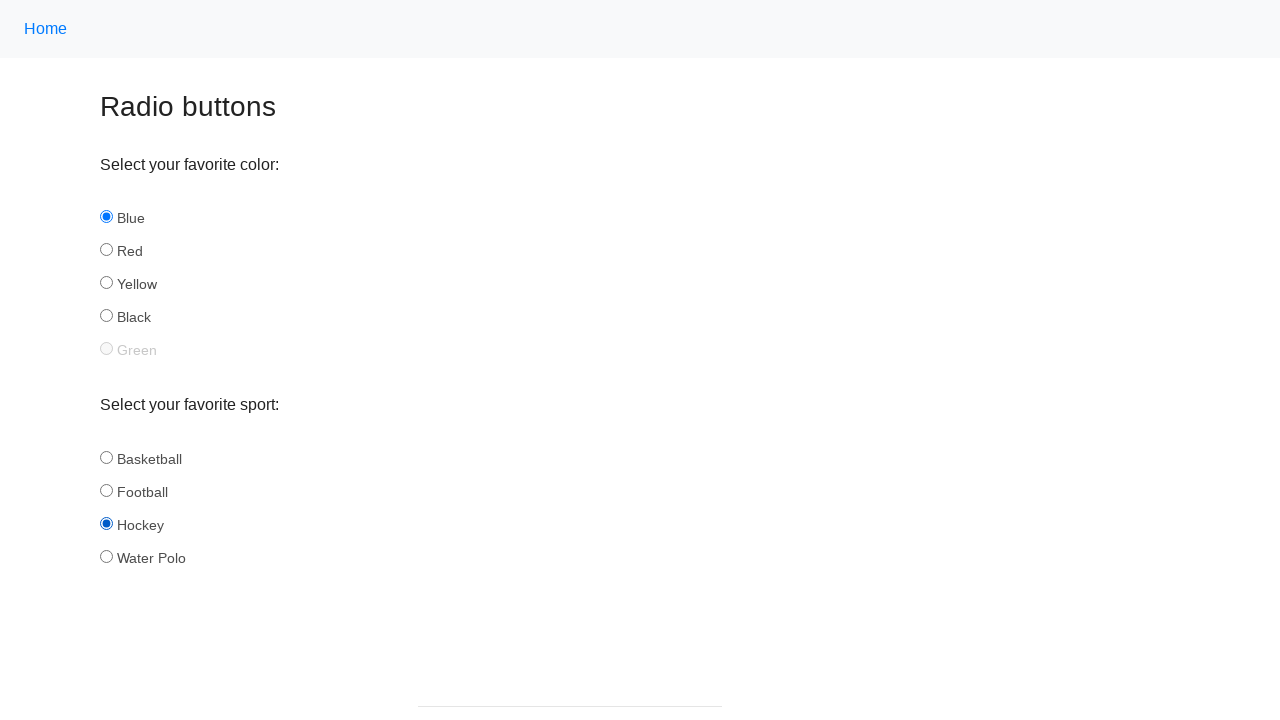

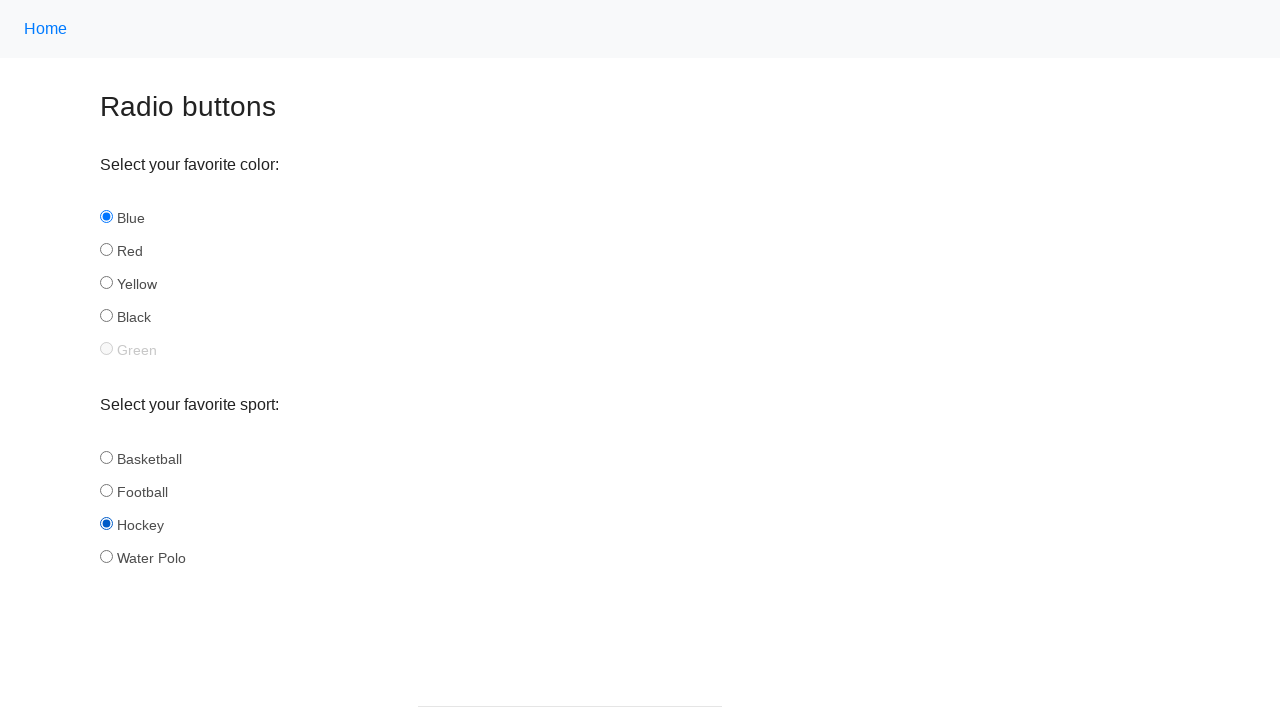